Tests password validation on a registration form by submitting a password without uppercase letters and verifying the appropriate error message is displayed.

Starting URL: https://b2c.passport.rt.ru/

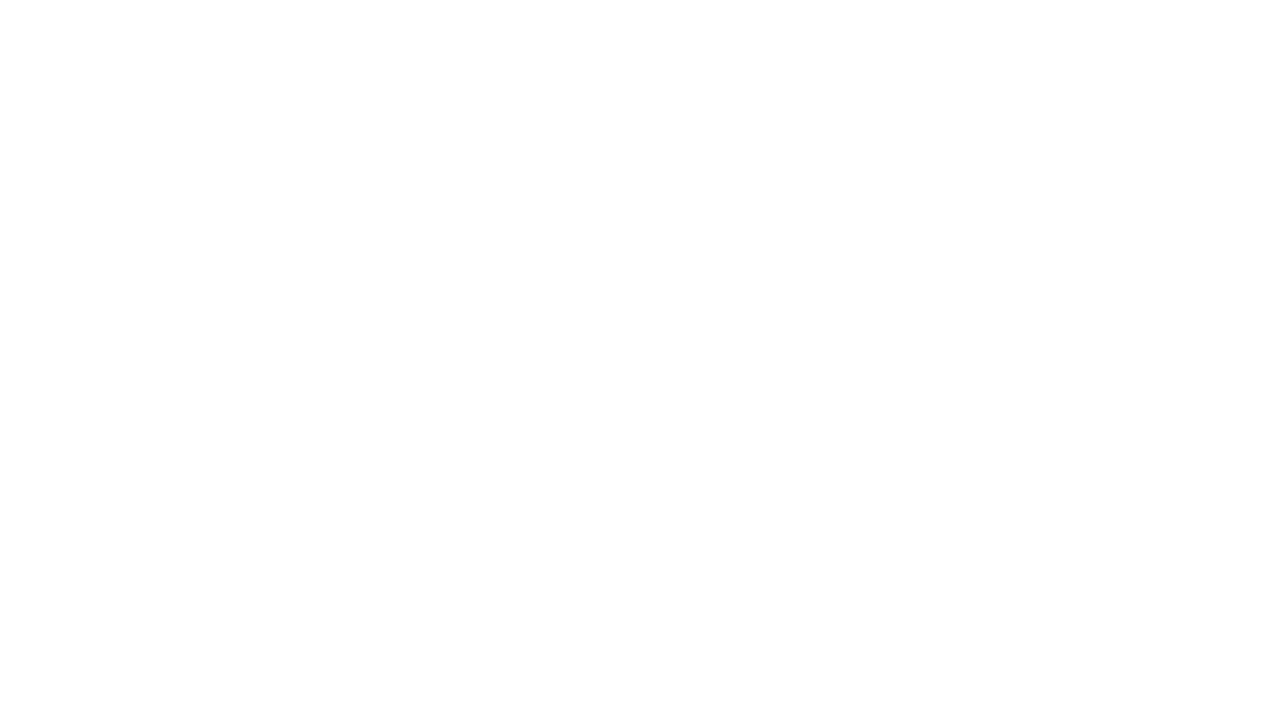

Waited for page to load (networkidle)
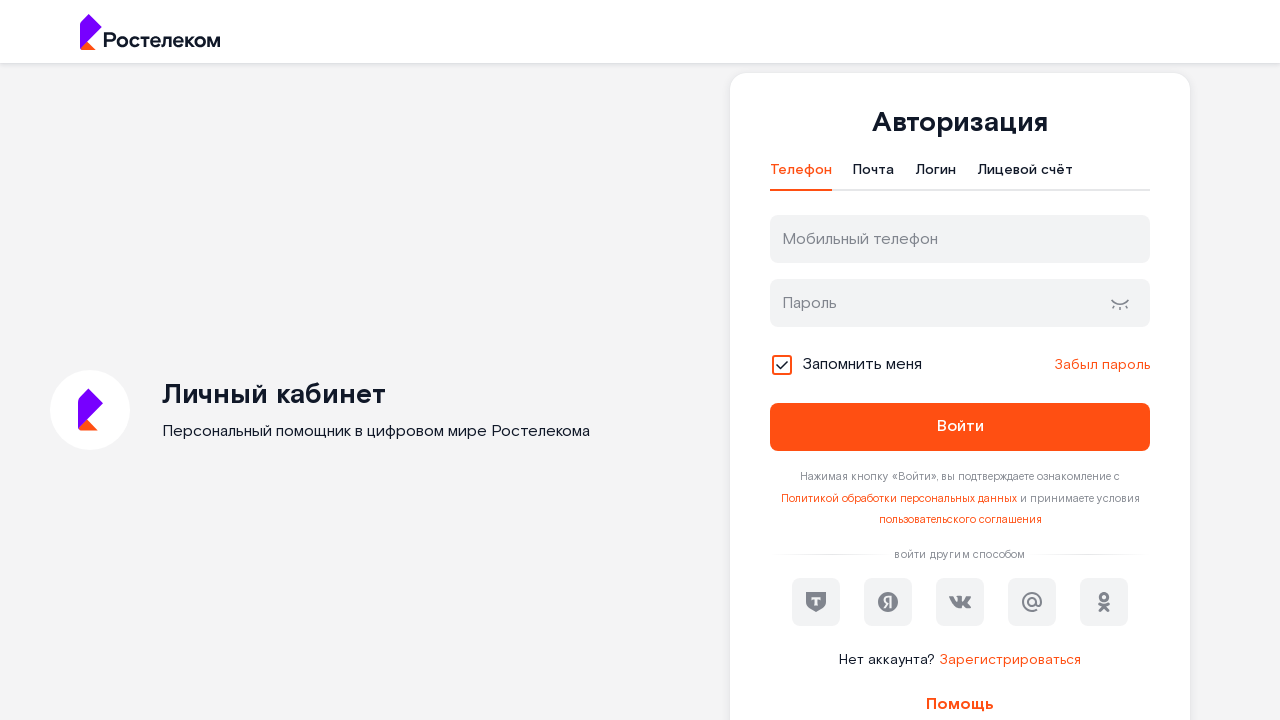

Clicked on Registration link at (1010, 660) on #kc-register
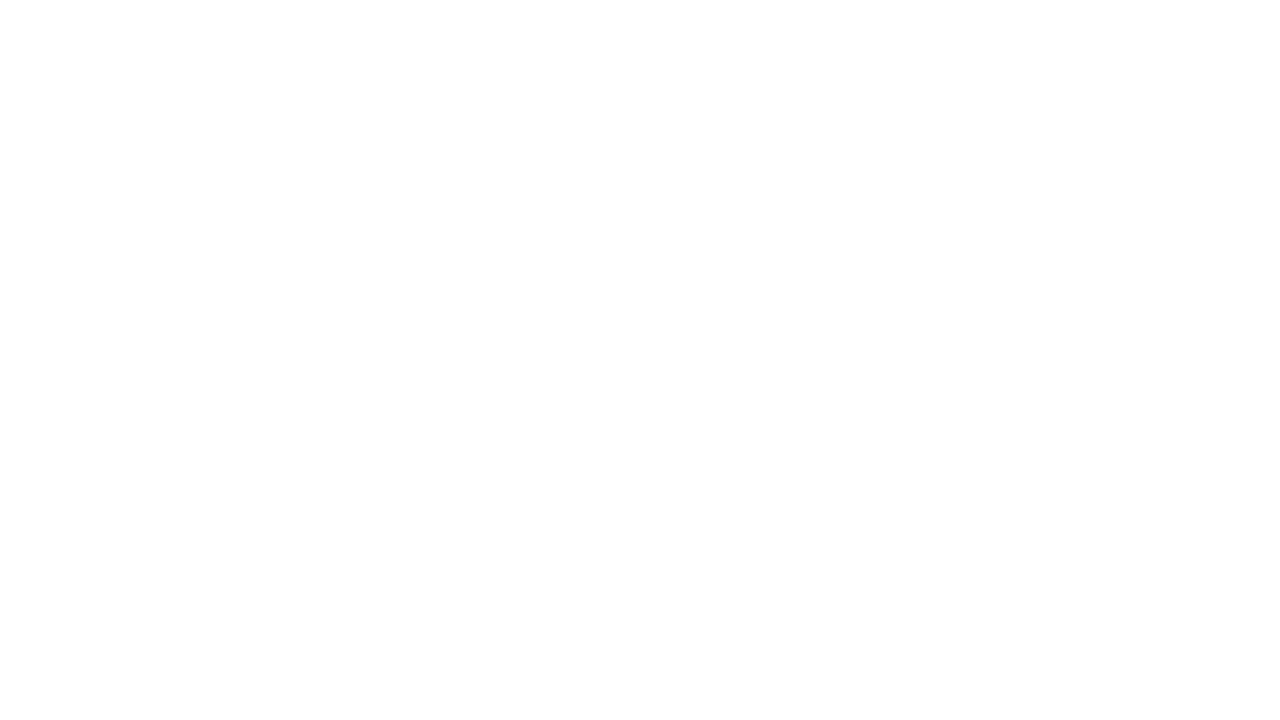

Registration form loaded
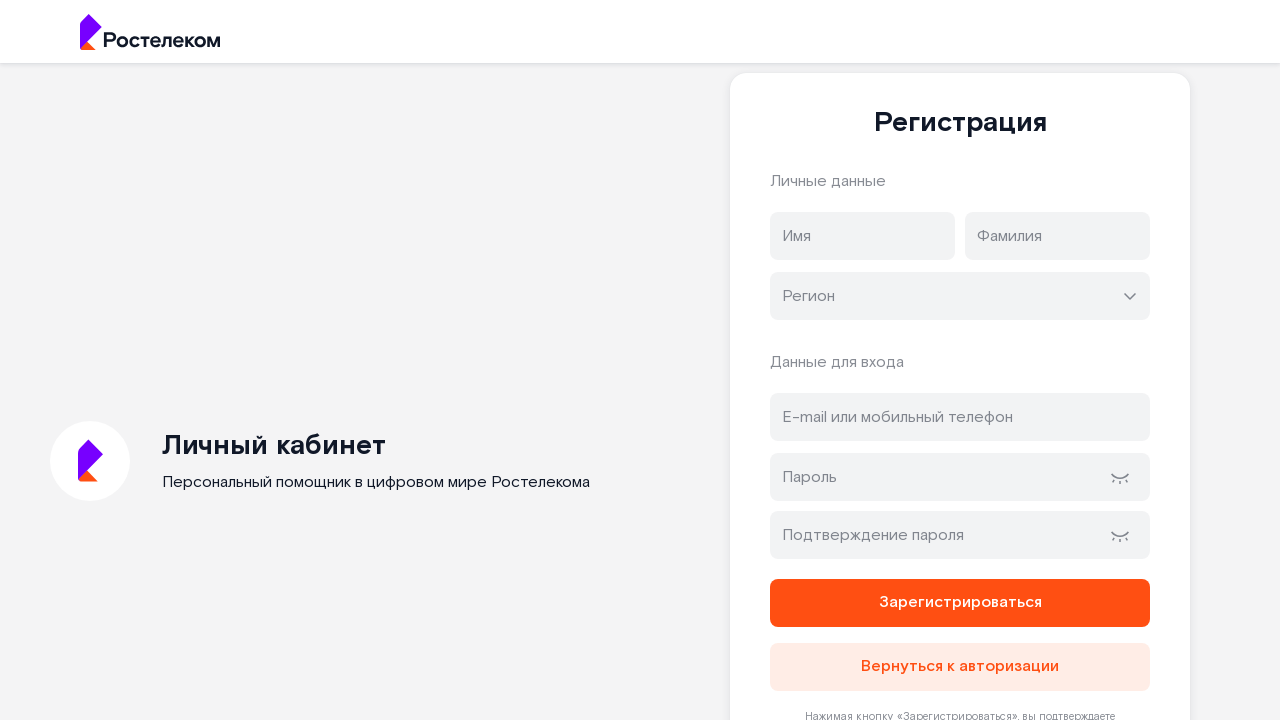

Filled first name field with 'Иван' on input[name='firstName']
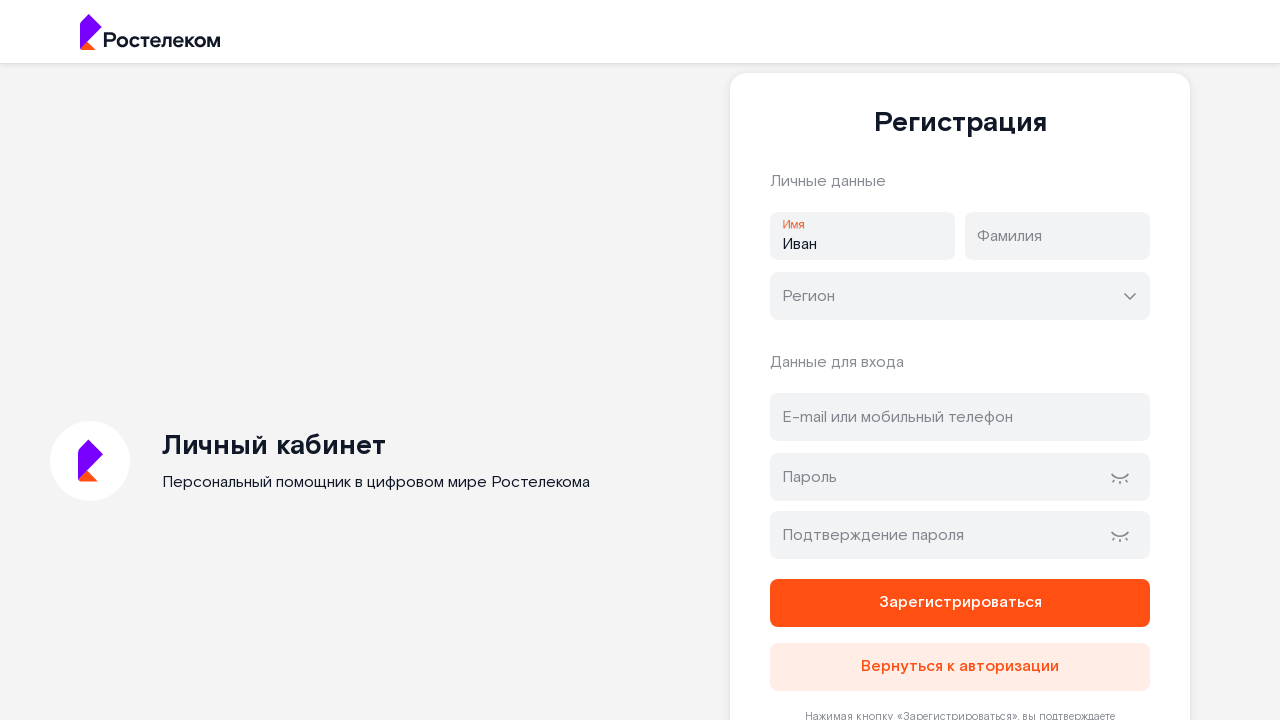

Filled last name field with 'Иванов' on input[name='lastName']
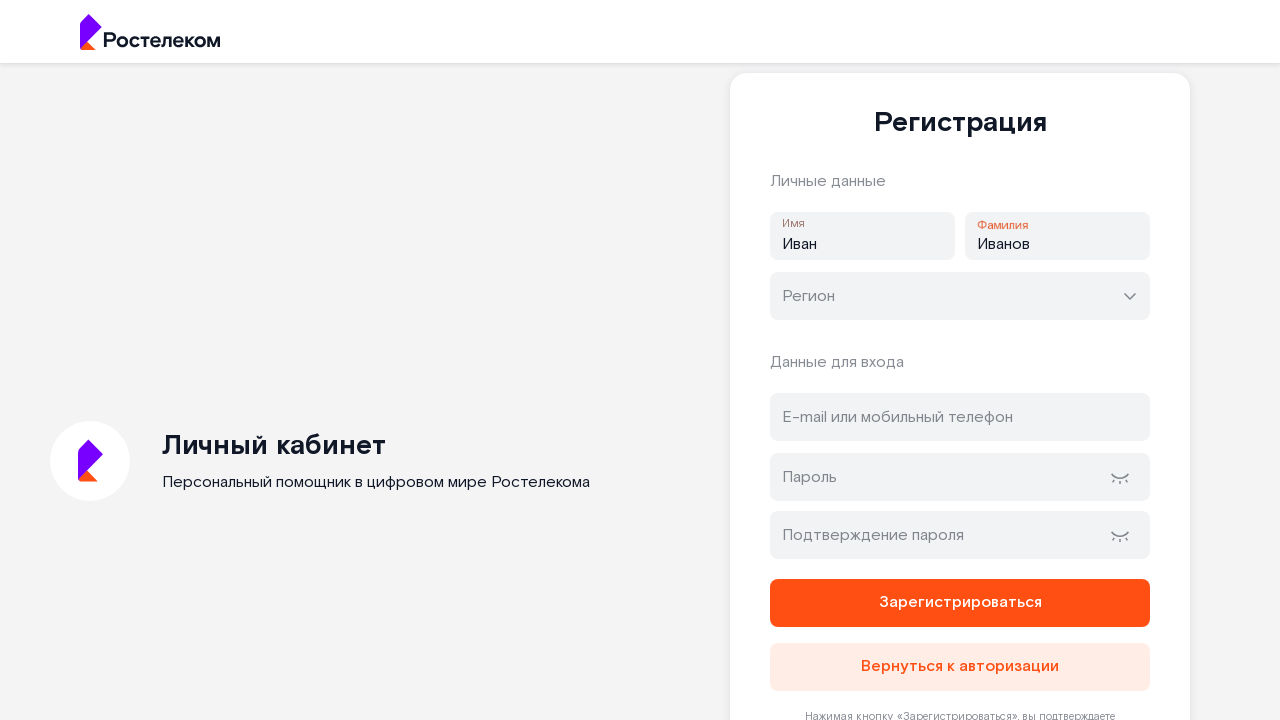

Filled region/city field with 'Москва' on input.rt-input__input.rt-select__input.rt-input__input--rounded.rt-input__input-
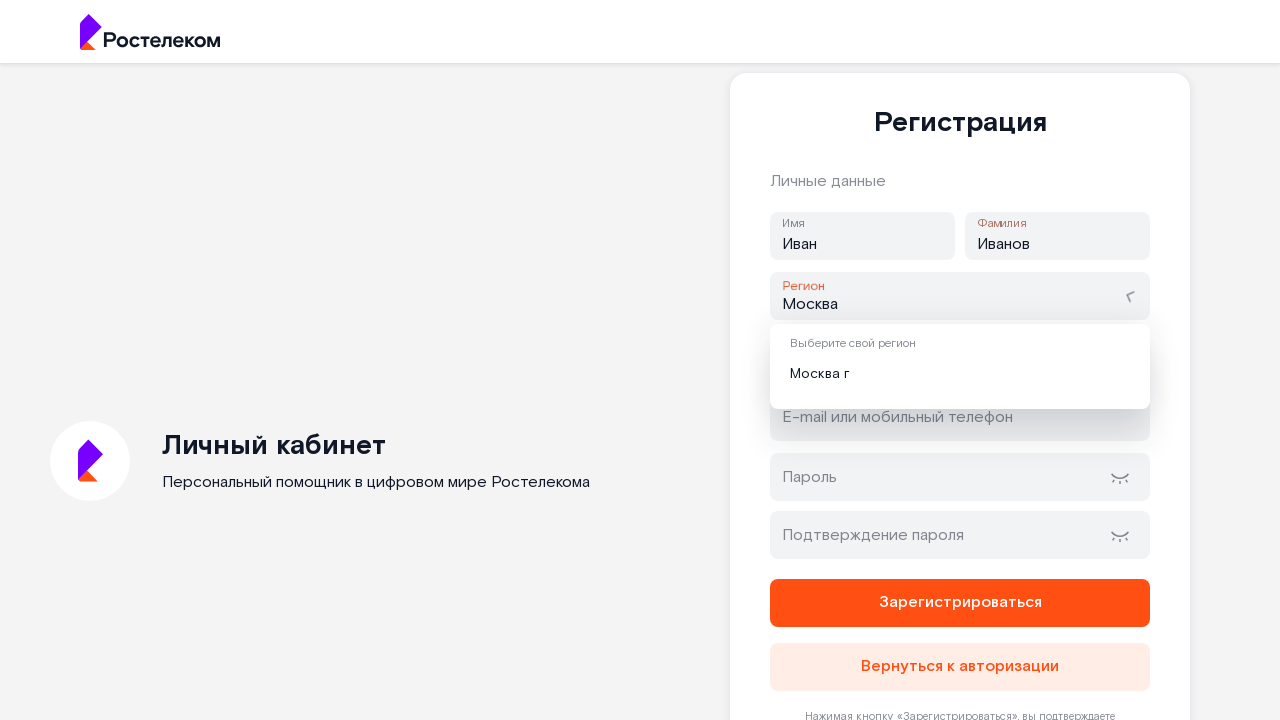

Filled email address field with 'testuser7842@example.com' on #address
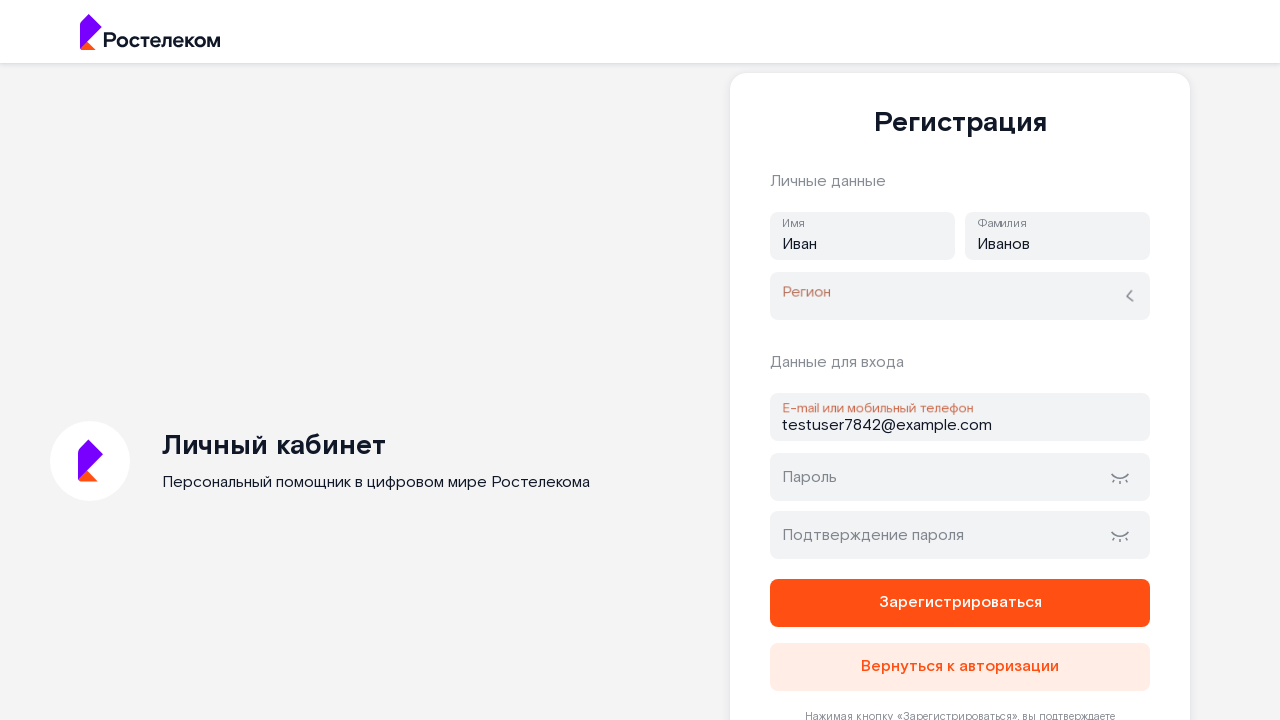

Filled password field with 'password1' (no uppercase letters) on #password
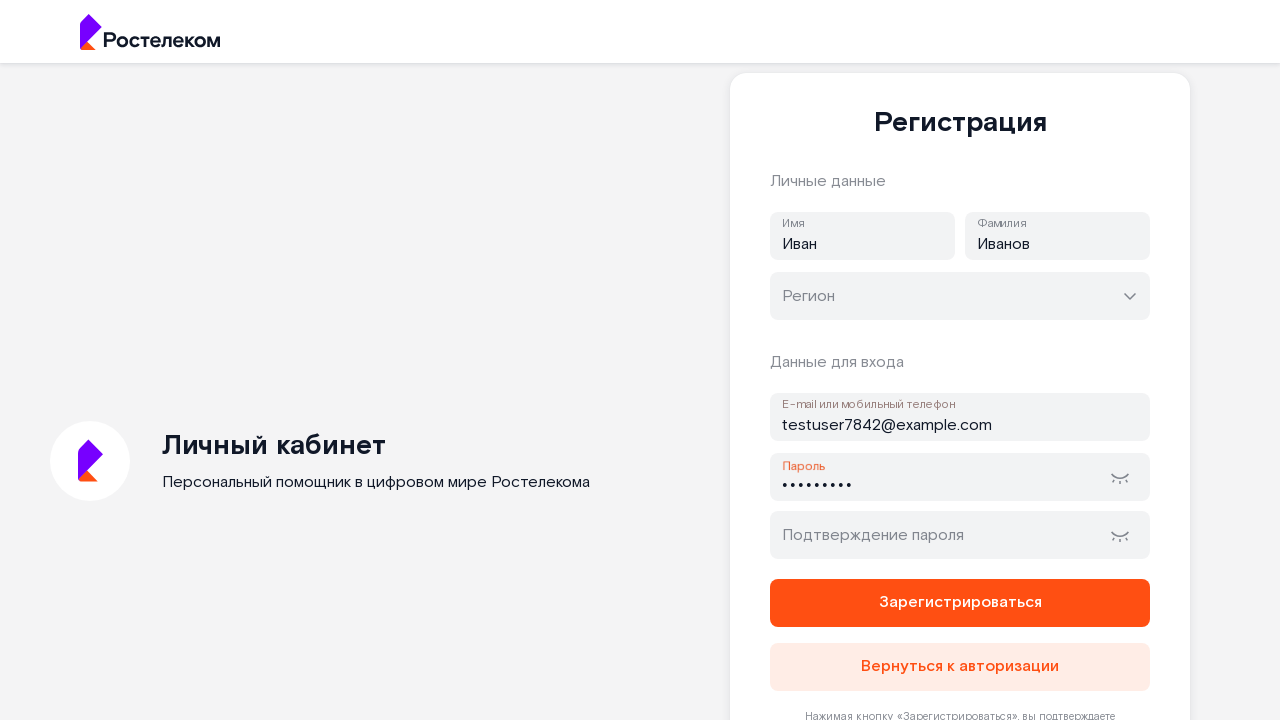

Filled password confirmation field with 'password1' on #password-confirm
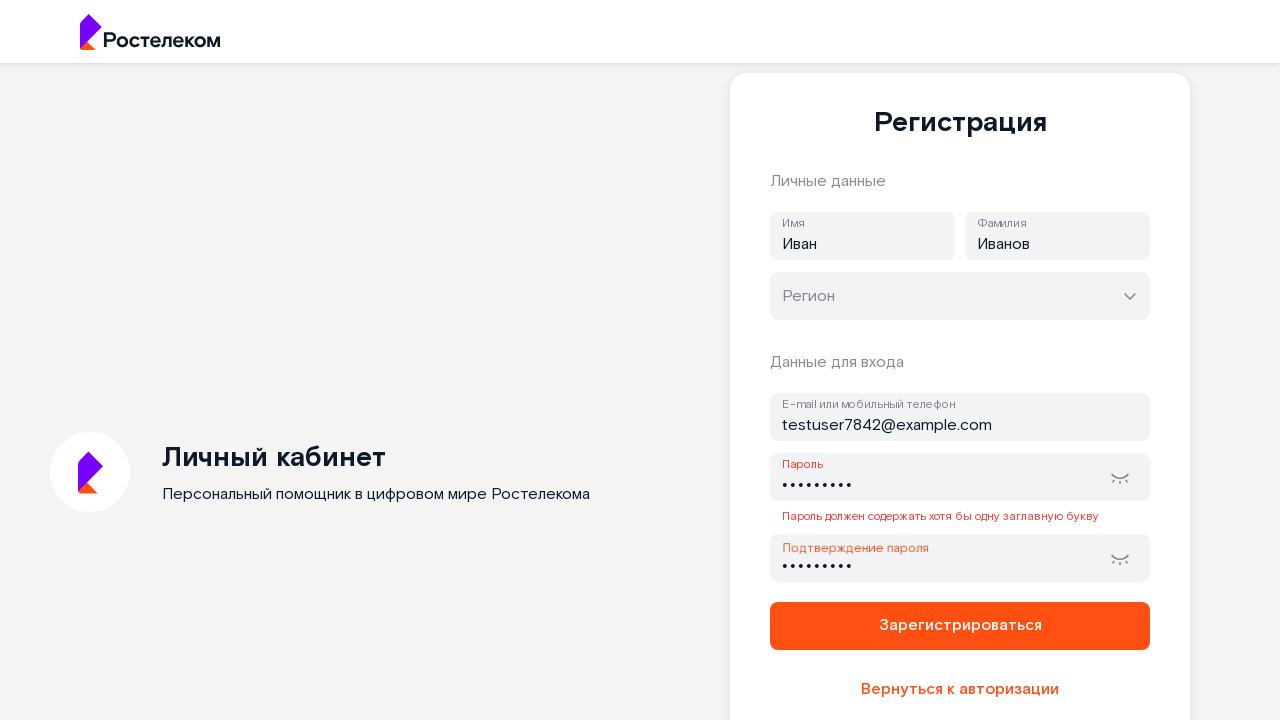

Clicked register button to submit form at (960, 626) on button[name='register']
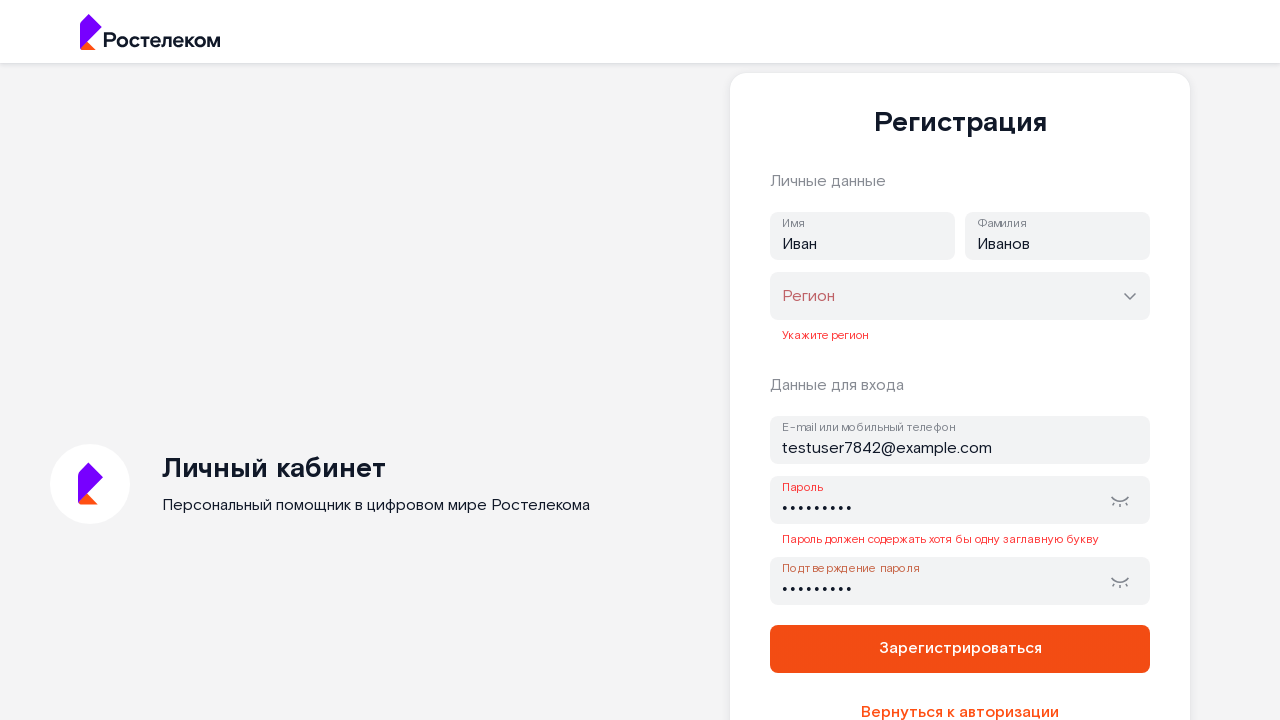

Verified error message displayed: 'Password must contain at least one uppercase letter'
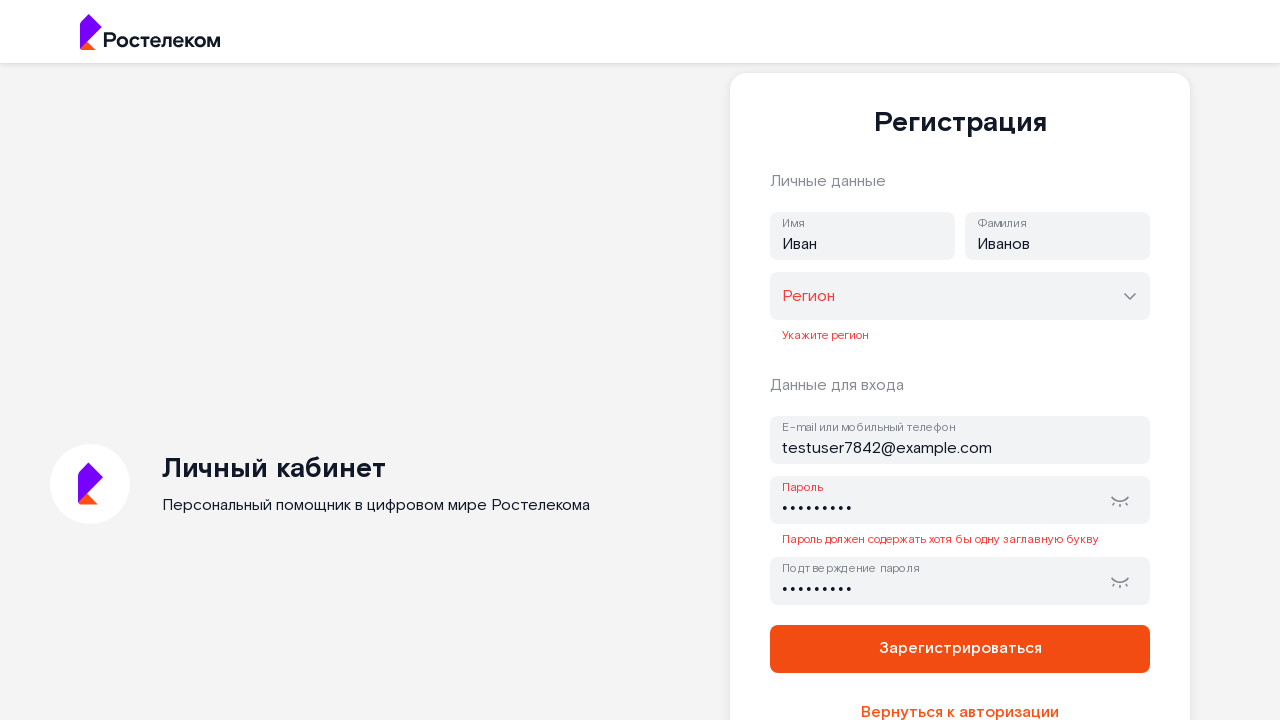

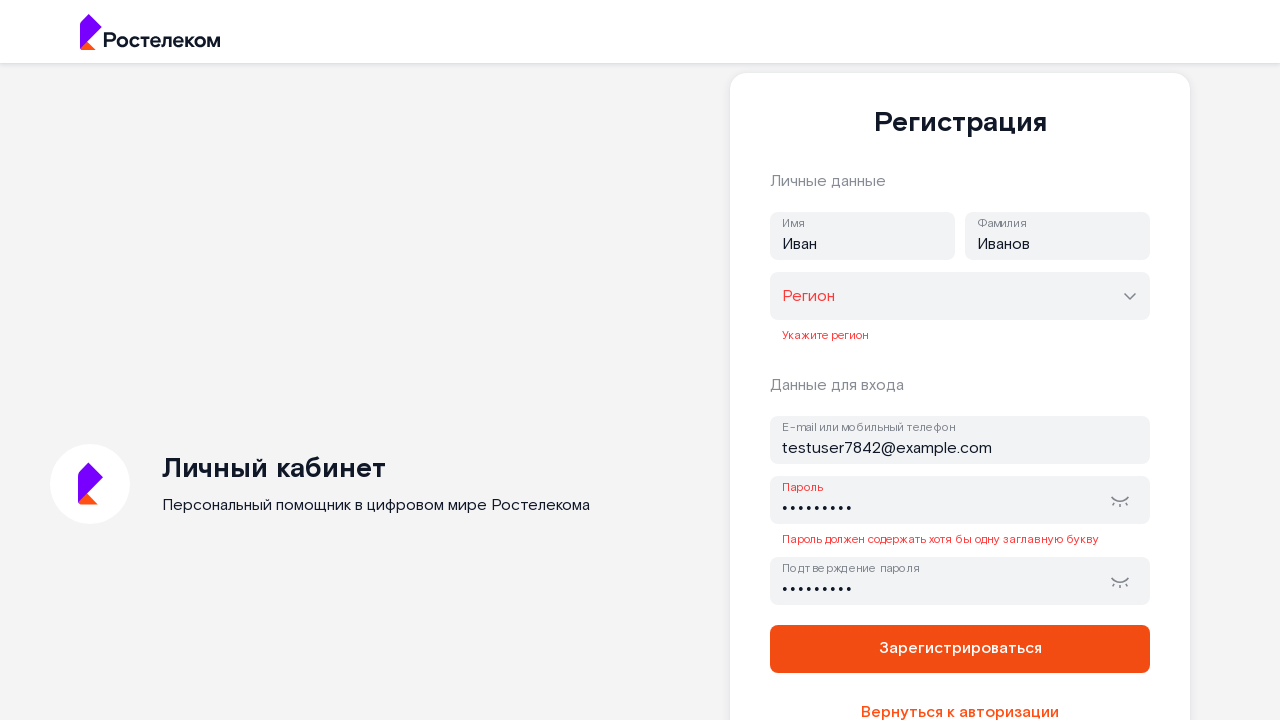